Tests dynamic loading by clicking Start button and waiting for content to appear with more than enough wait time

Starting URL: https://automationfc.github.io/dynamic-loading/

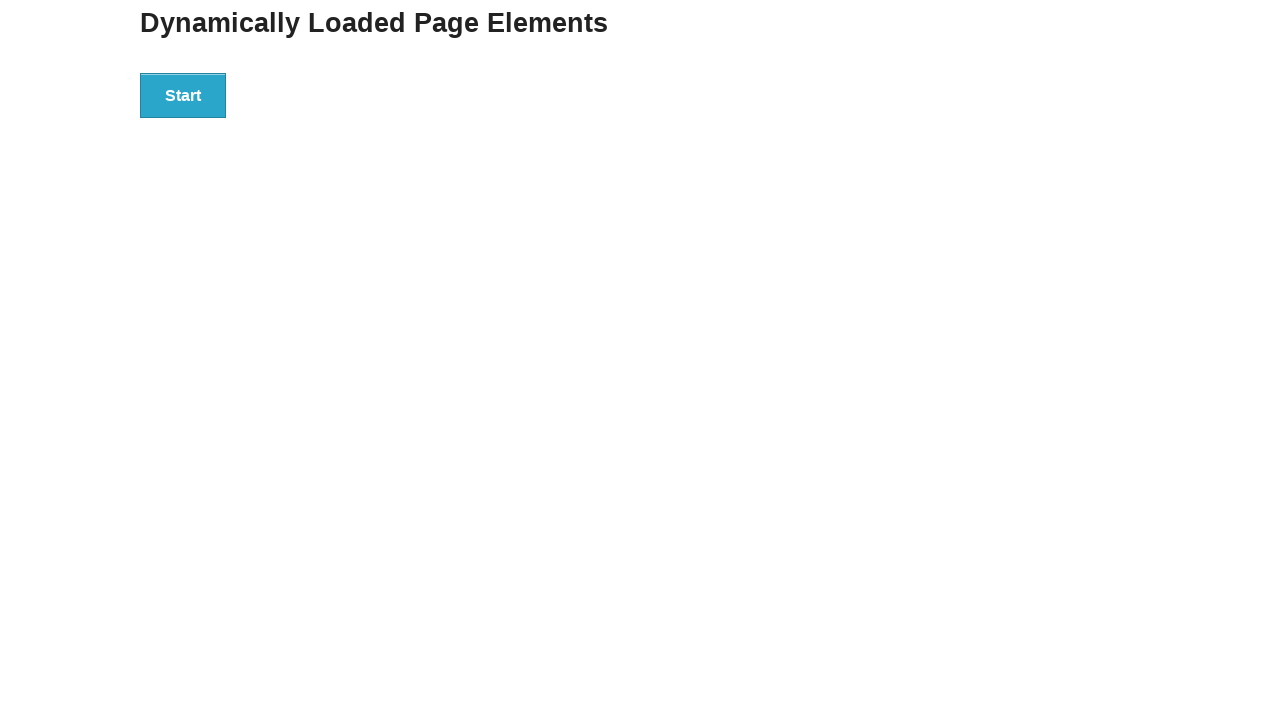

Clicked Start button to trigger dynamic loading at (183, 95) on xpath=//button[text()='Start']
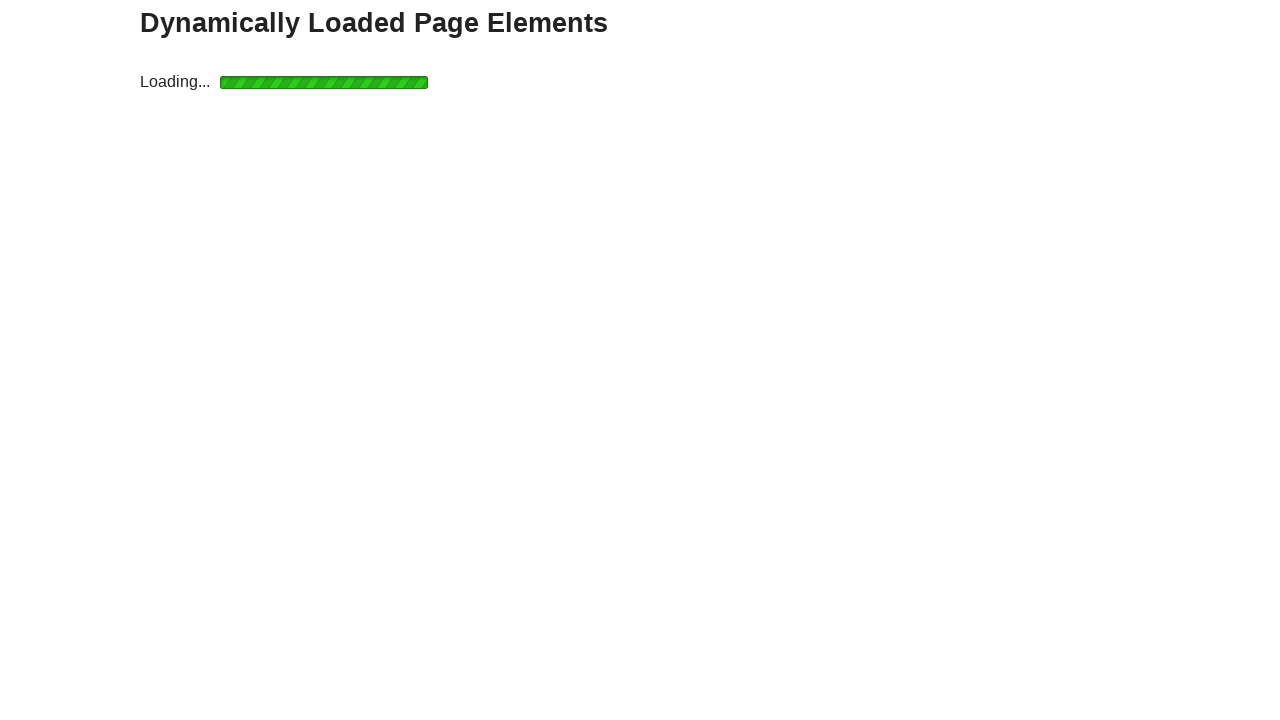

Waited for finish element to become visible (20 second timeout)
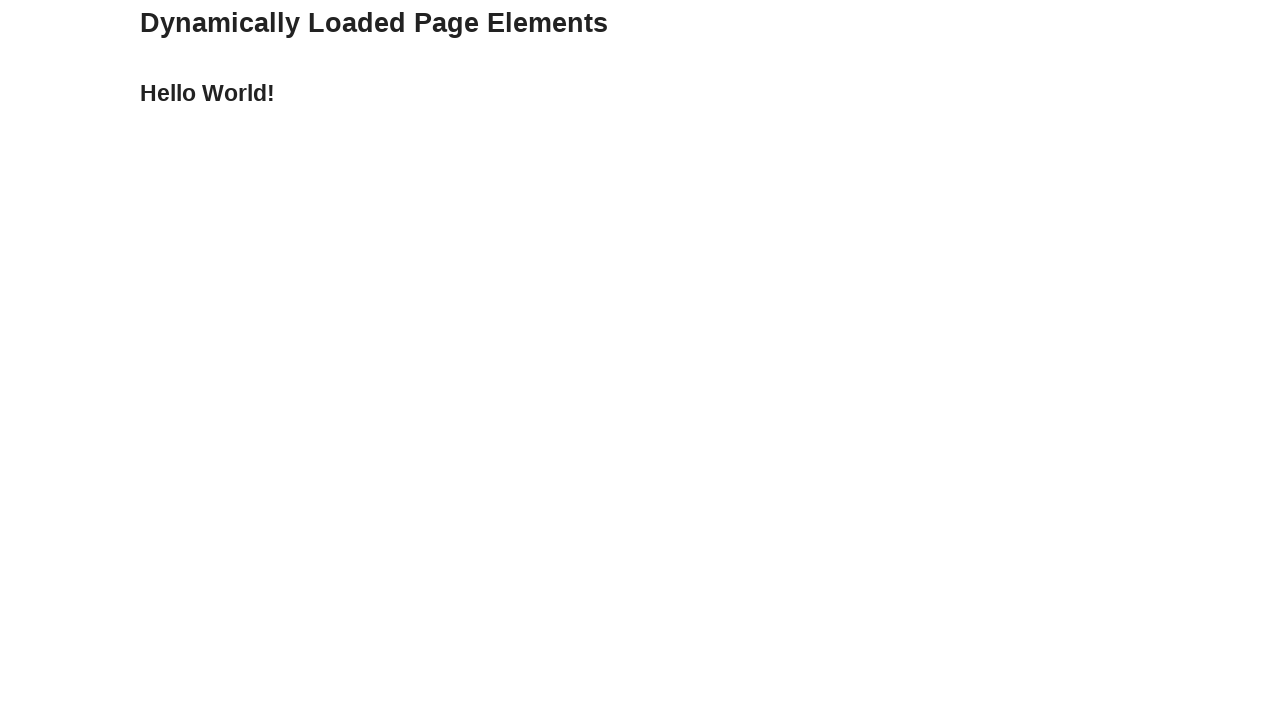

Verified finish message displays 'Hello World!' text
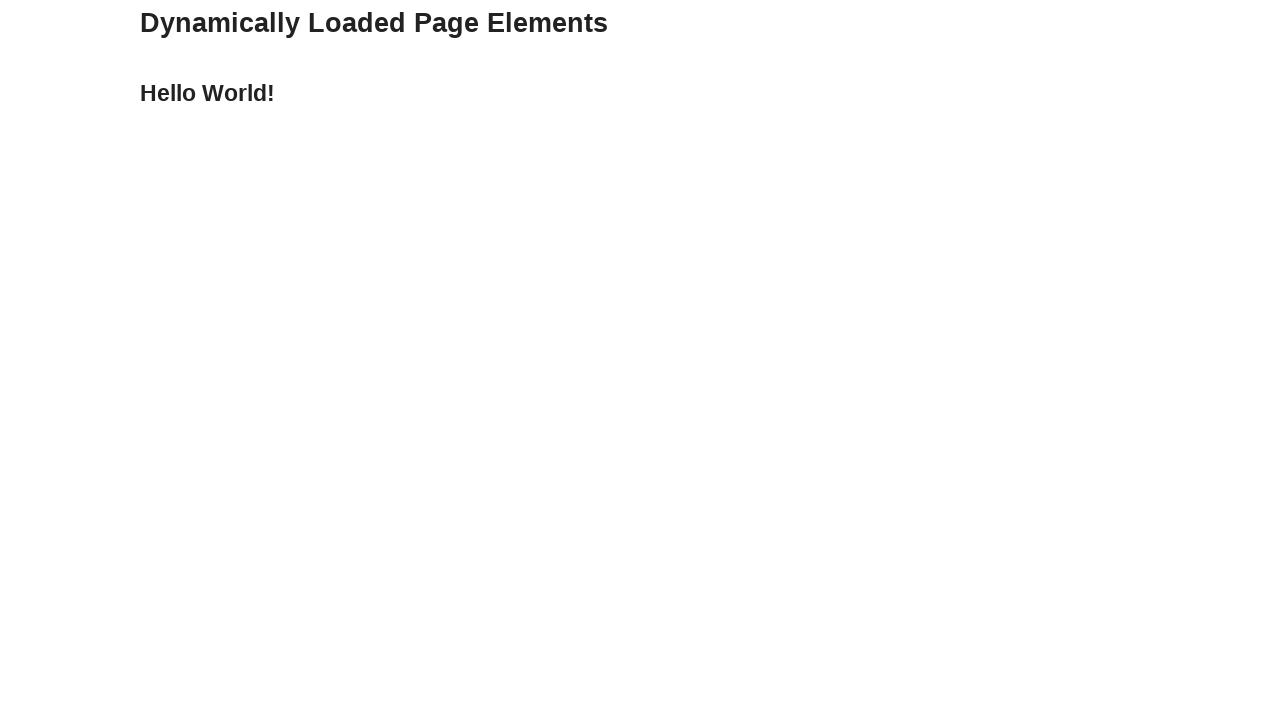

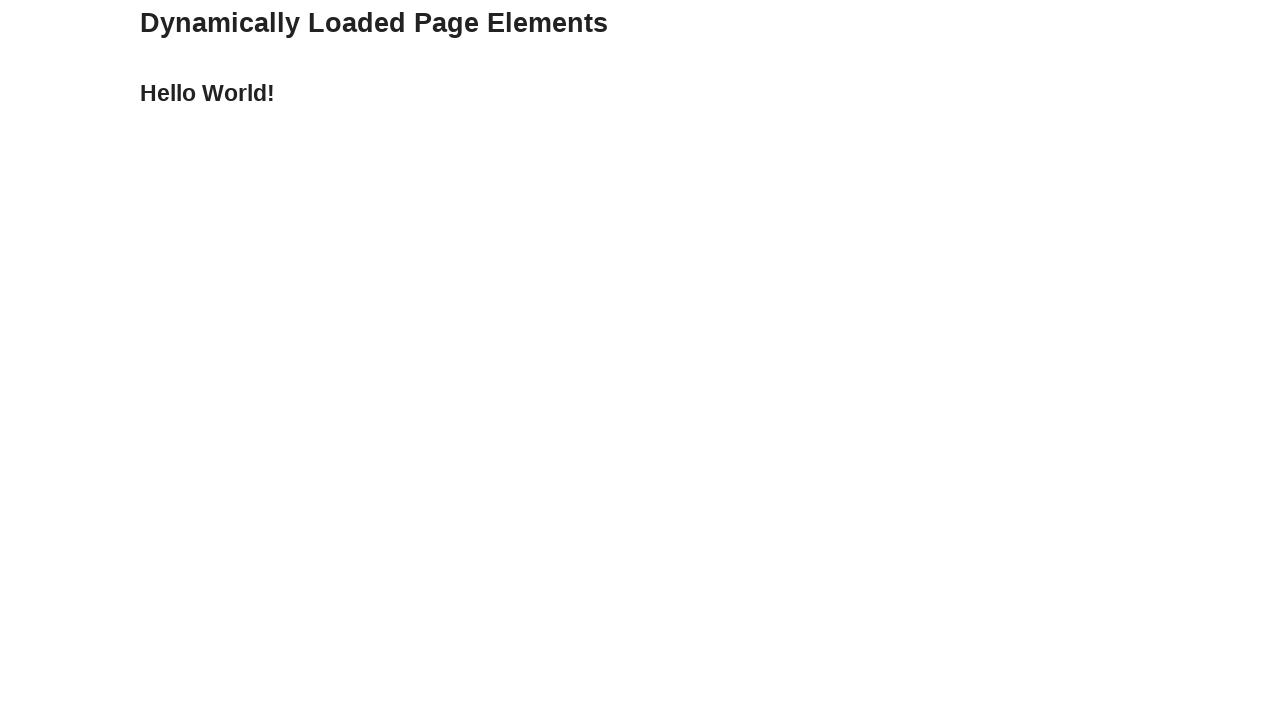